Tests that an item is removed when edited to an empty string

Starting URL: https://demo.playwright.dev/todomvc

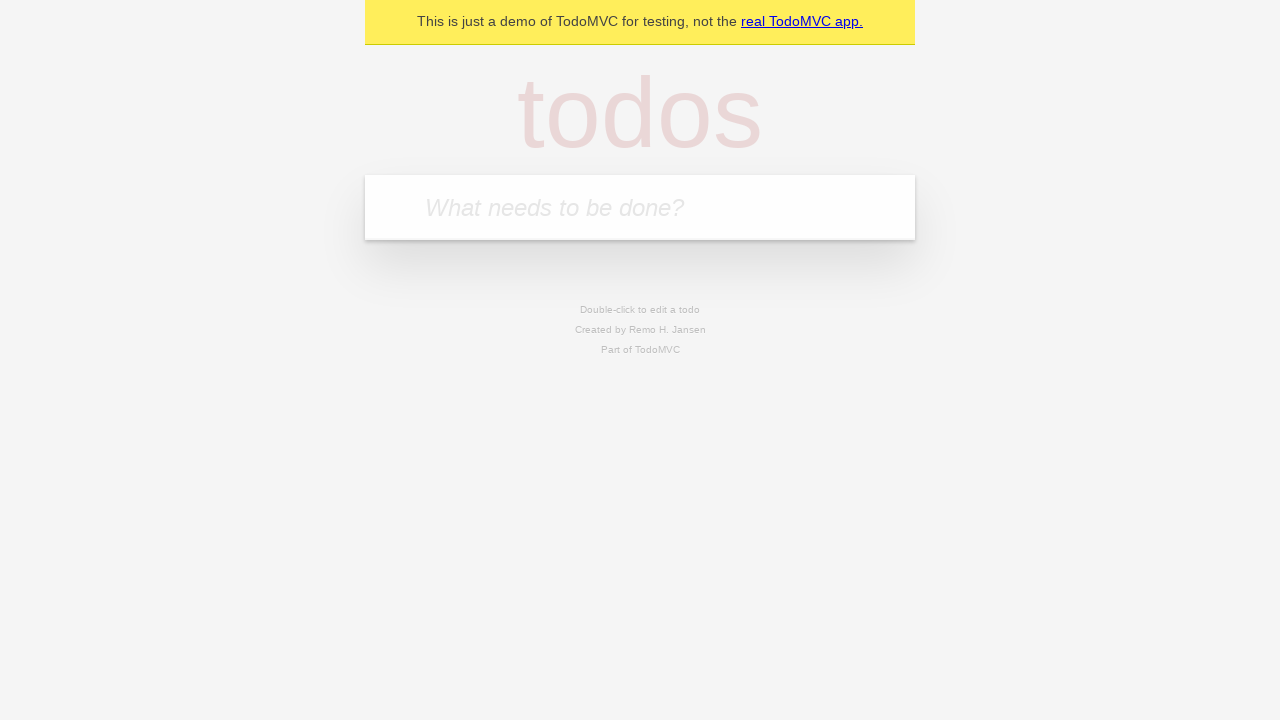

Filled todo input with 'buy some cheese' on internal:attr=[placeholder="What needs to be done?"i]
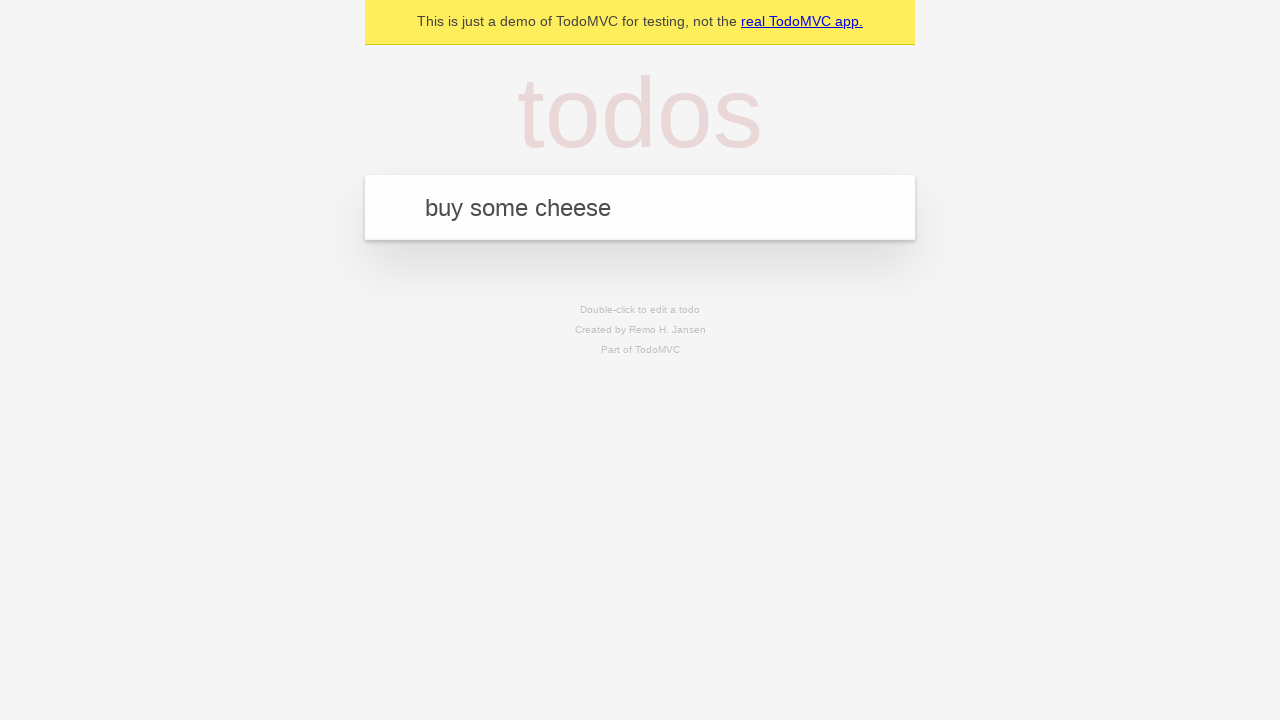

Pressed Enter to add todo 'buy some cheese' on internal:attr=[placeholder="What needs to be done?"i]
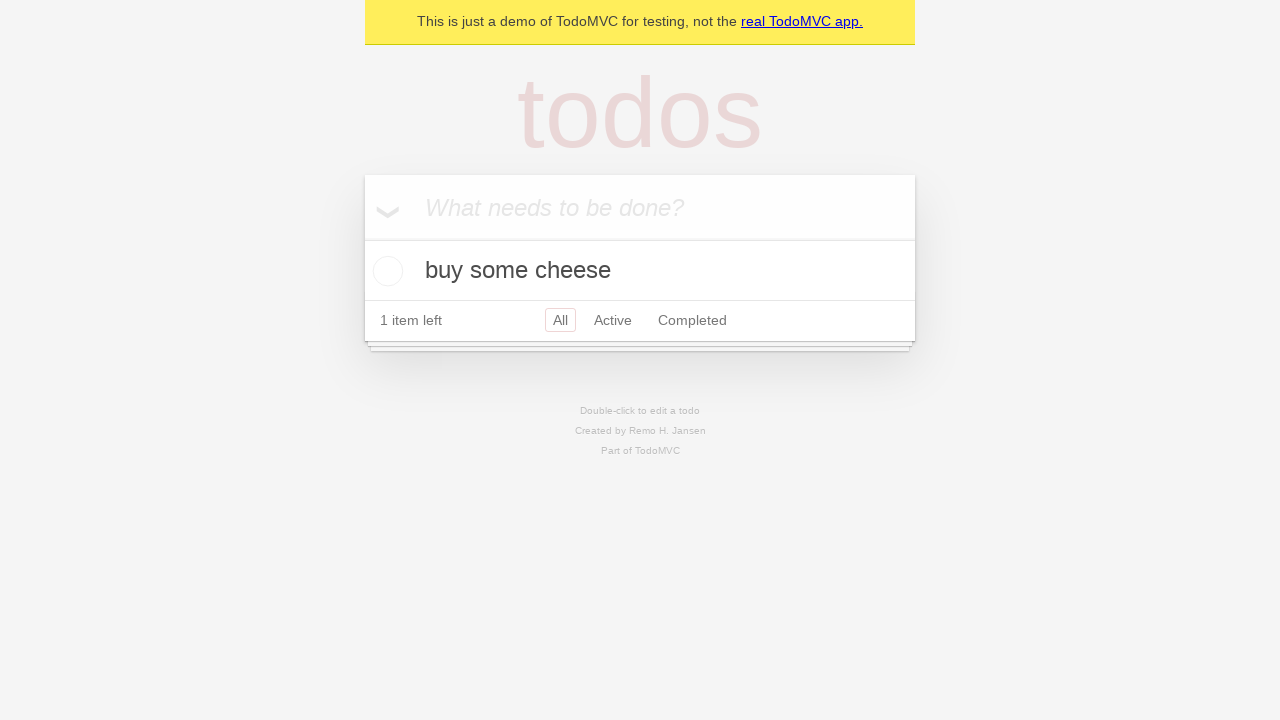

Filled todo input with 'feed the cat' on internal:attr=[placeholder="What needs to be done?"i]
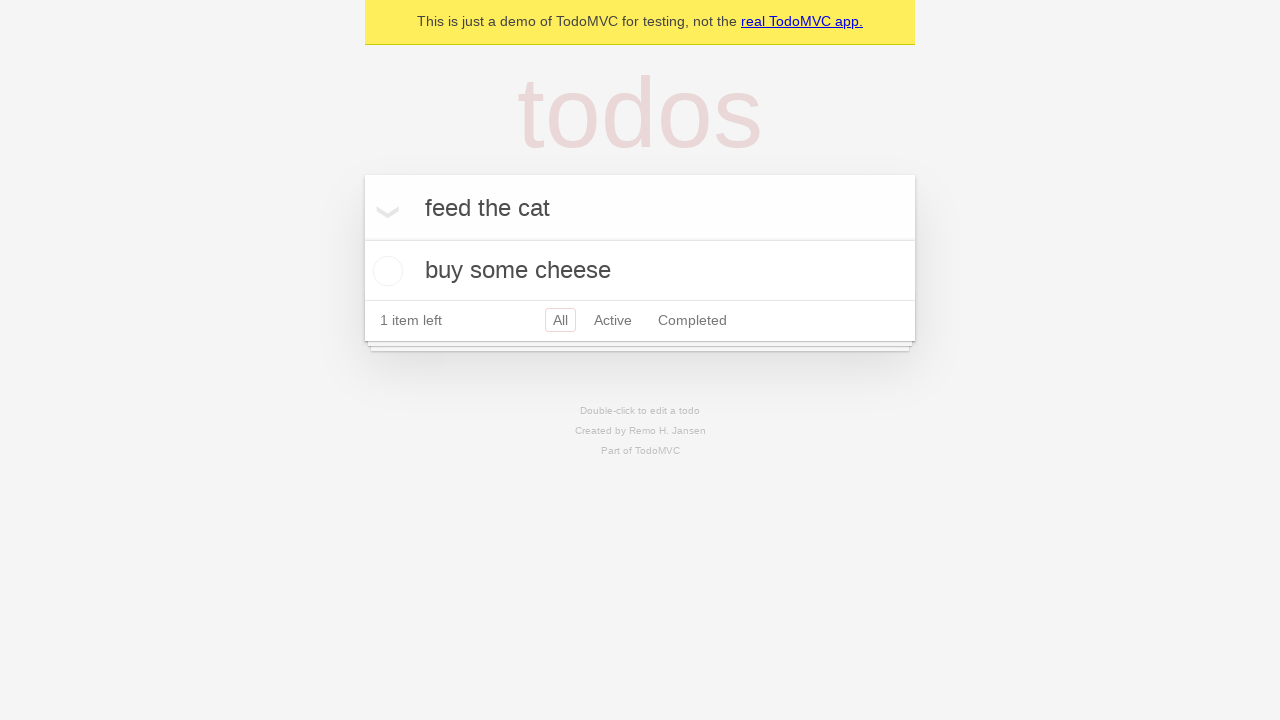

Pressed Enter to add todo 'feed the cat' on internal:attr=[placeholder="What needs to be done?"i]
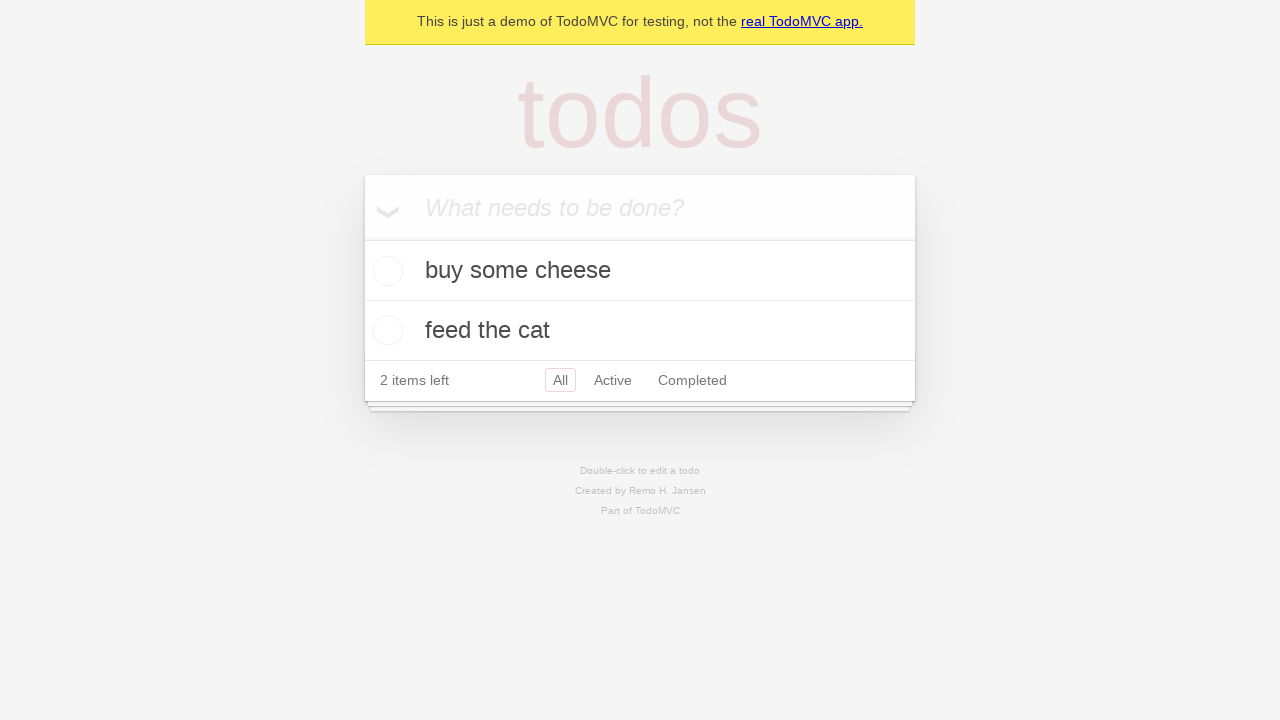

Filled todo input with 'book a doctors appointment' on internal:attr=[placeholder="What needs to be done?"i]
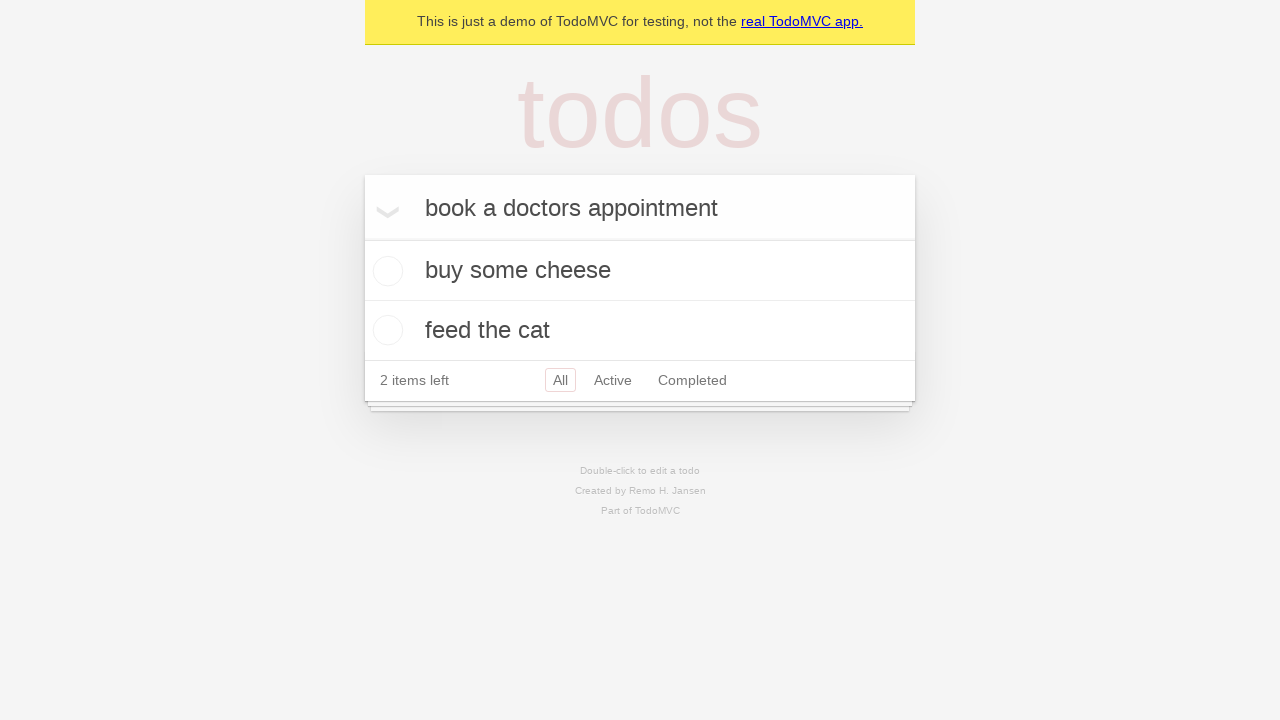

Pressed Enter to add todo 'book a doctors appointment' on internal:attr=[placeholder="What needs to be done?"i]
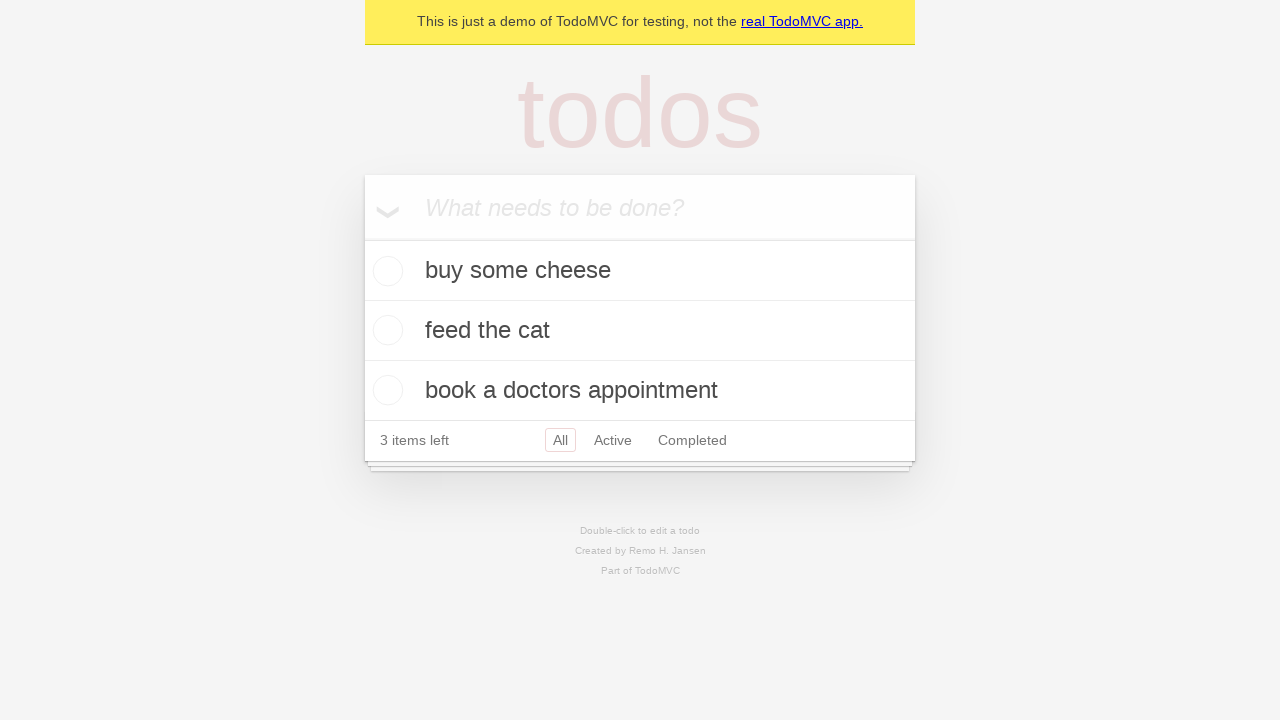

Double-clicked second todo item to enter edit mode at (640, 331) on internal:testid=[data-testid="todo-item"s] >> nth=1
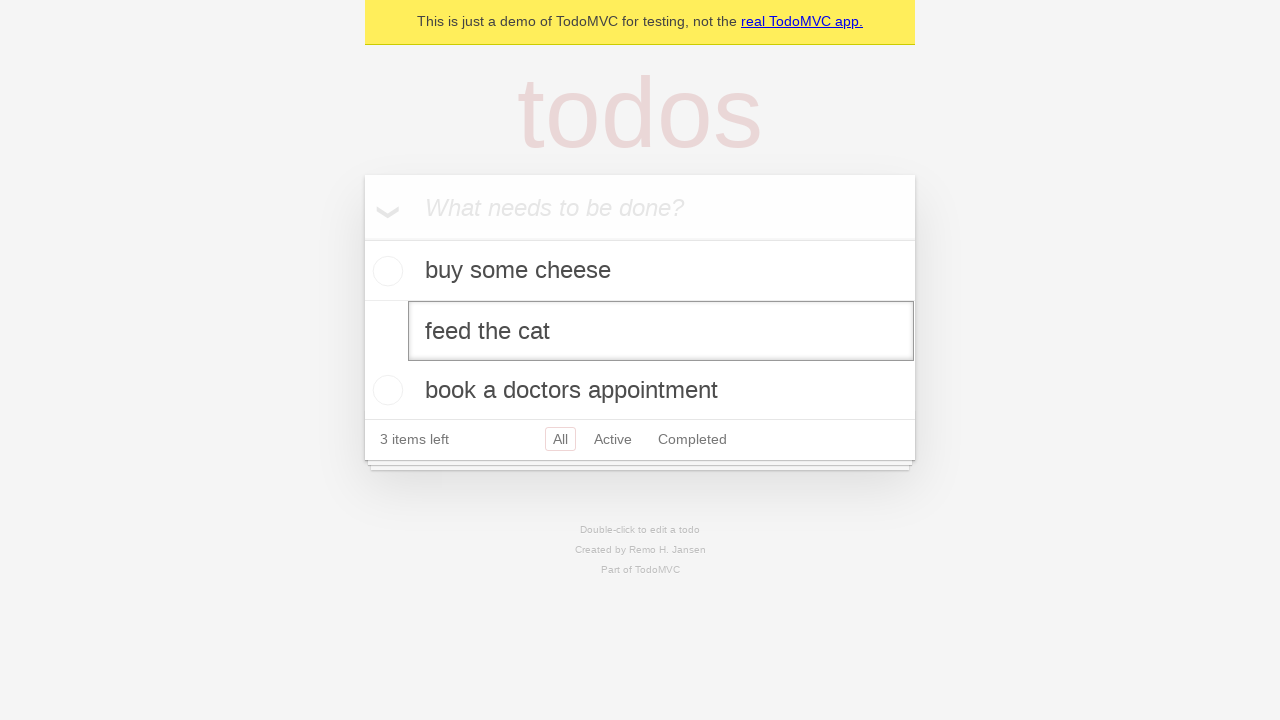

Cleared text from edit field on internal:testid=[data-testid="todo-item"s] >> nth=1 >> internal:role=textbox[nam
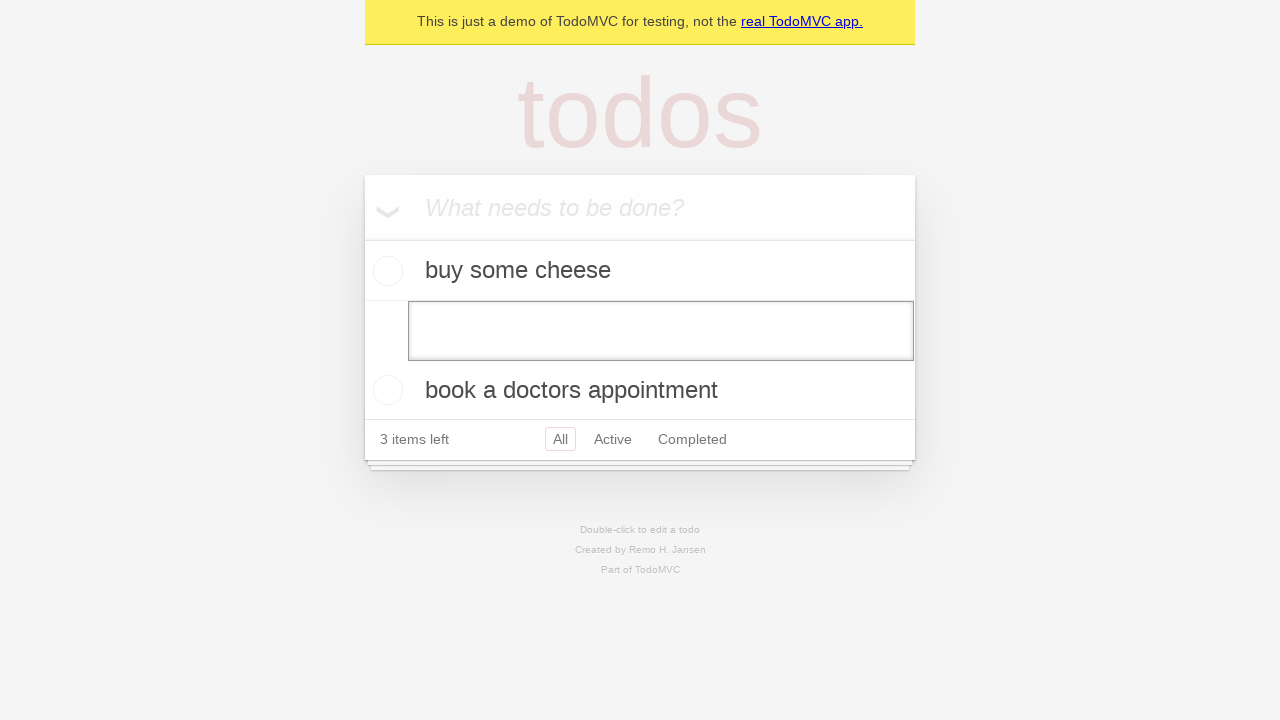

Pressed Enter to confirm empty text - item should be removed on internal:testid=[data-testid="todo-item"s] >> nth=1 >> internal:role=textbox[nam
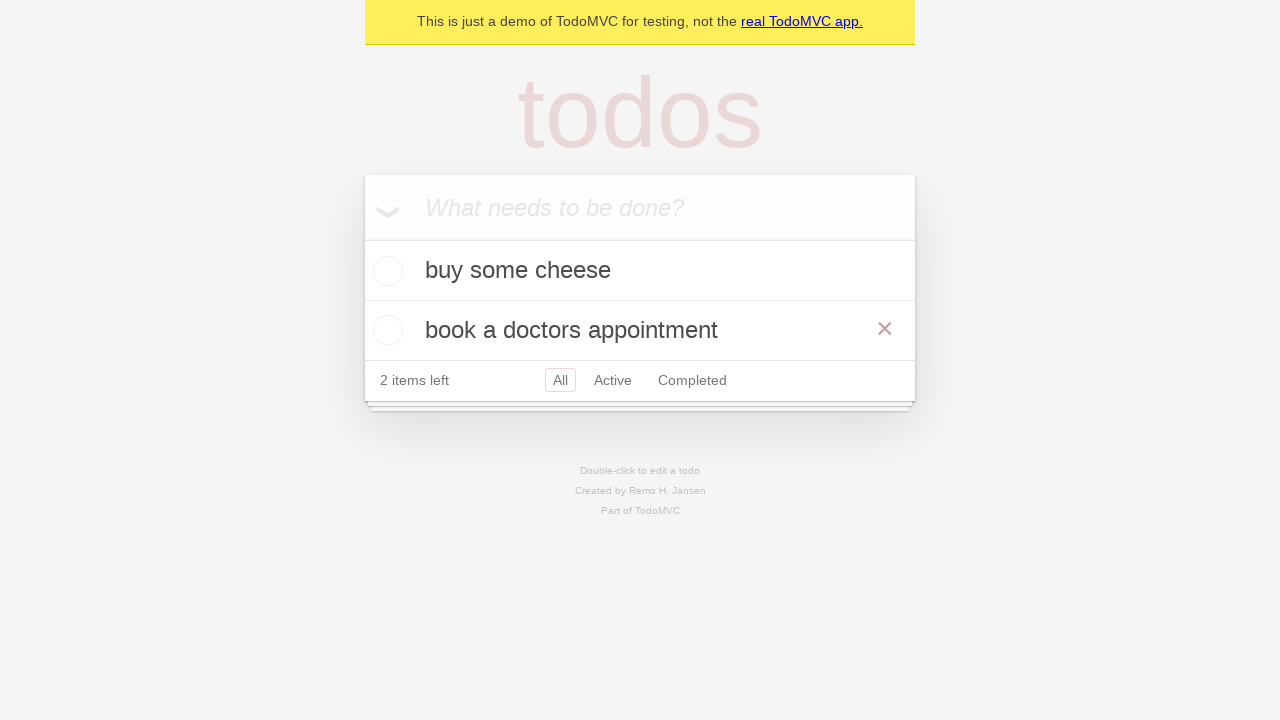

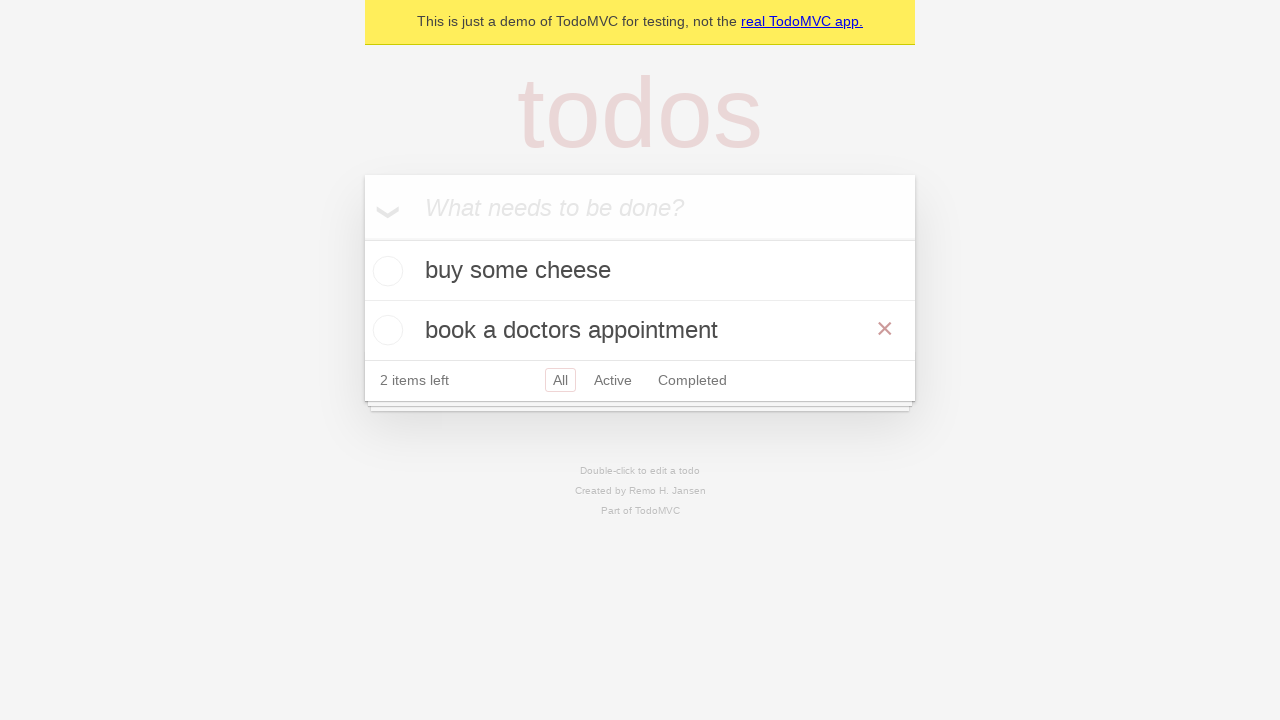